Tests JavaScript alert handling by clicking a button that triggers an alert, retrieving the alert text, and accepting the alert

Starting URL: https://www.tutorialspoint.com/selenium/practice/alerts.php

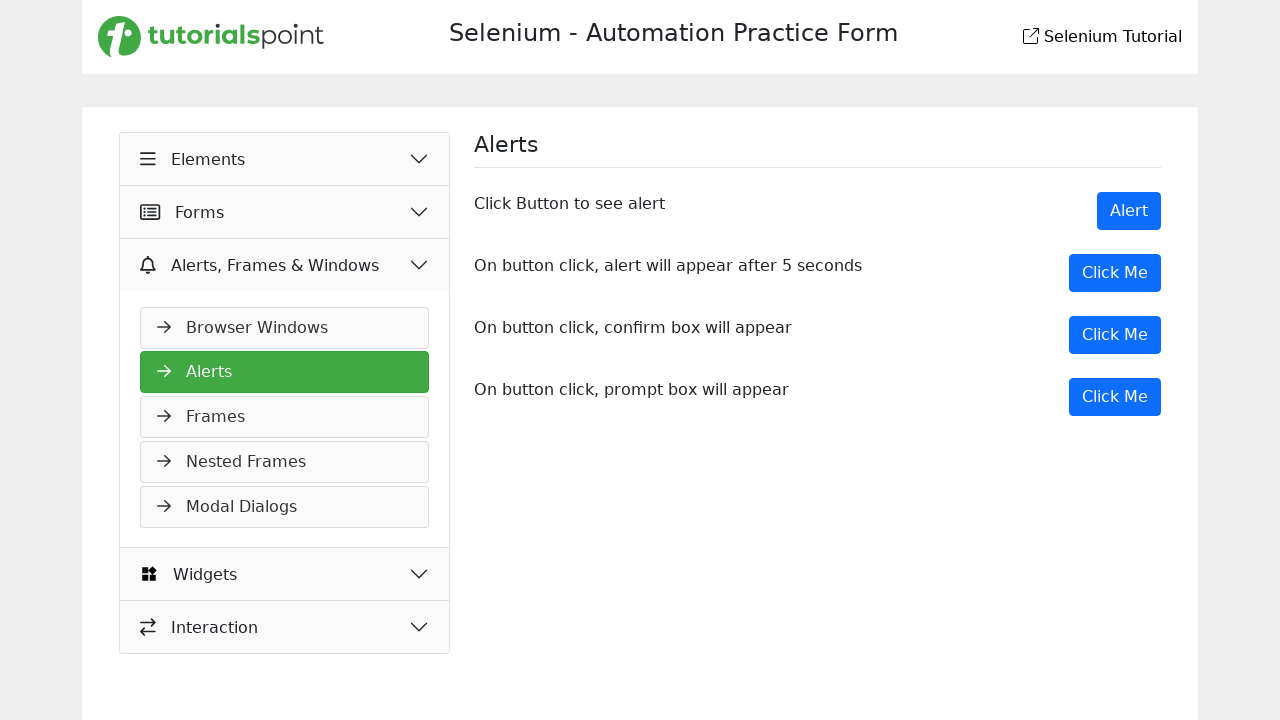

Clicked button to trigger JavaScript alert at (1129, 211) on xpath=/html/body/main/div/div/div[2]/div[1]/button
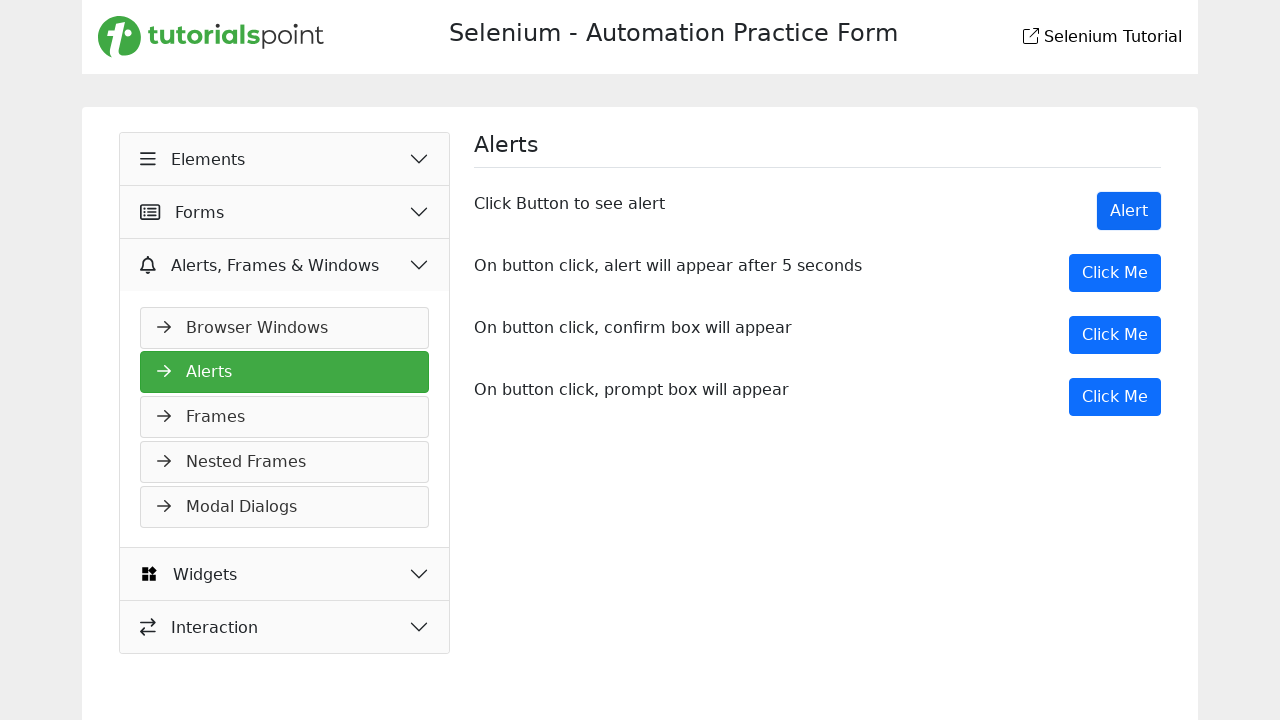

Set up dialog handler to accept alerts
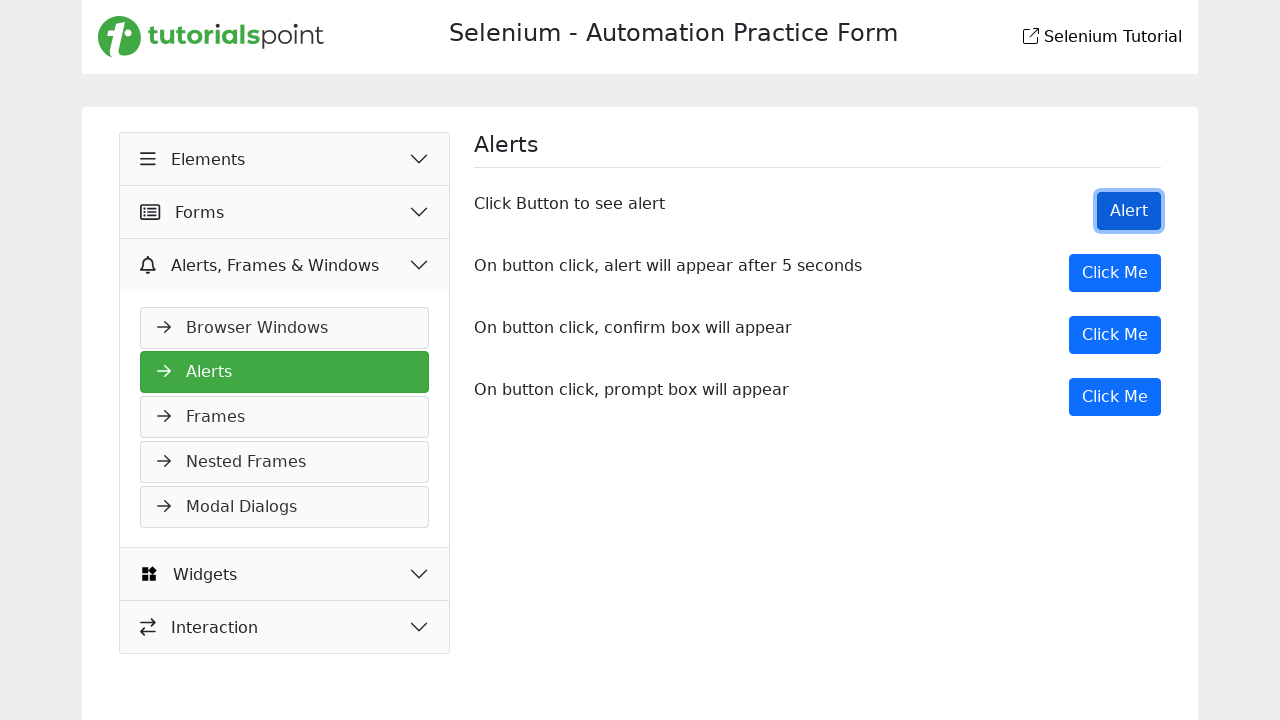

Registered explicit dialog handler with message logging
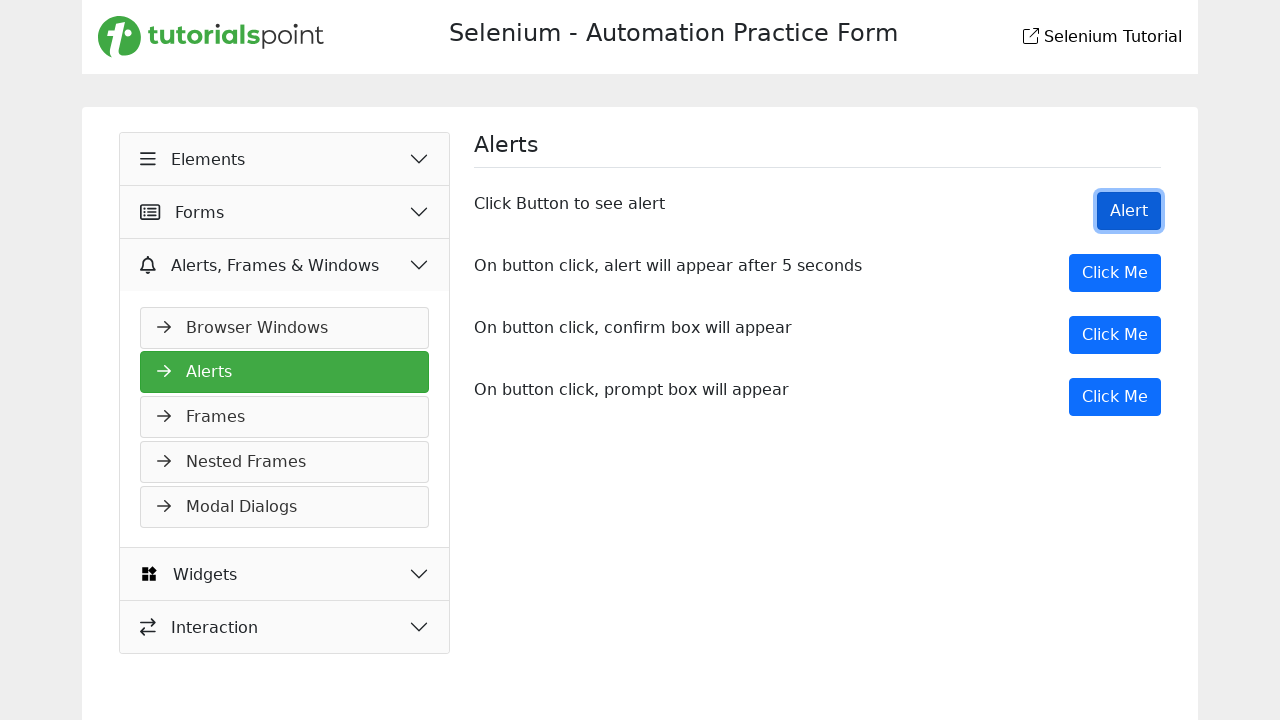

Clicked button again to trigger alert and accept it via dialog handler at (1129, 211) on xpath=/html/body/main/div/div/div[2]/div[1]/button
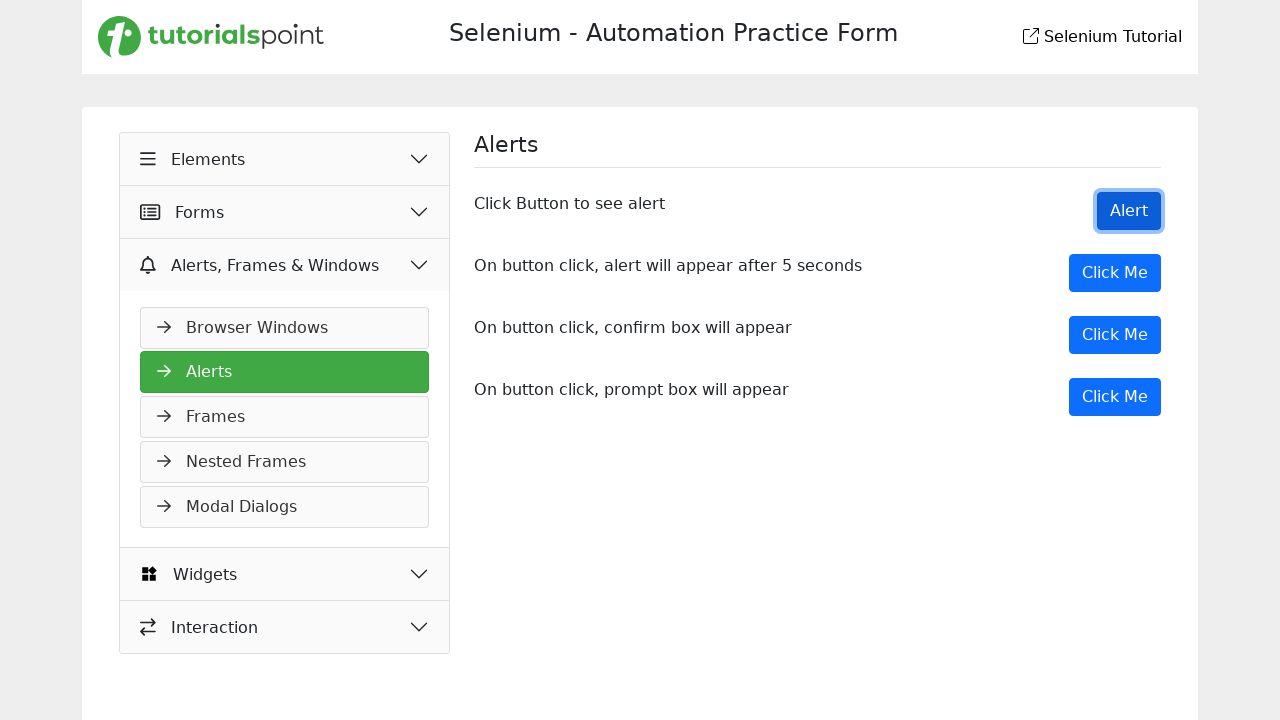

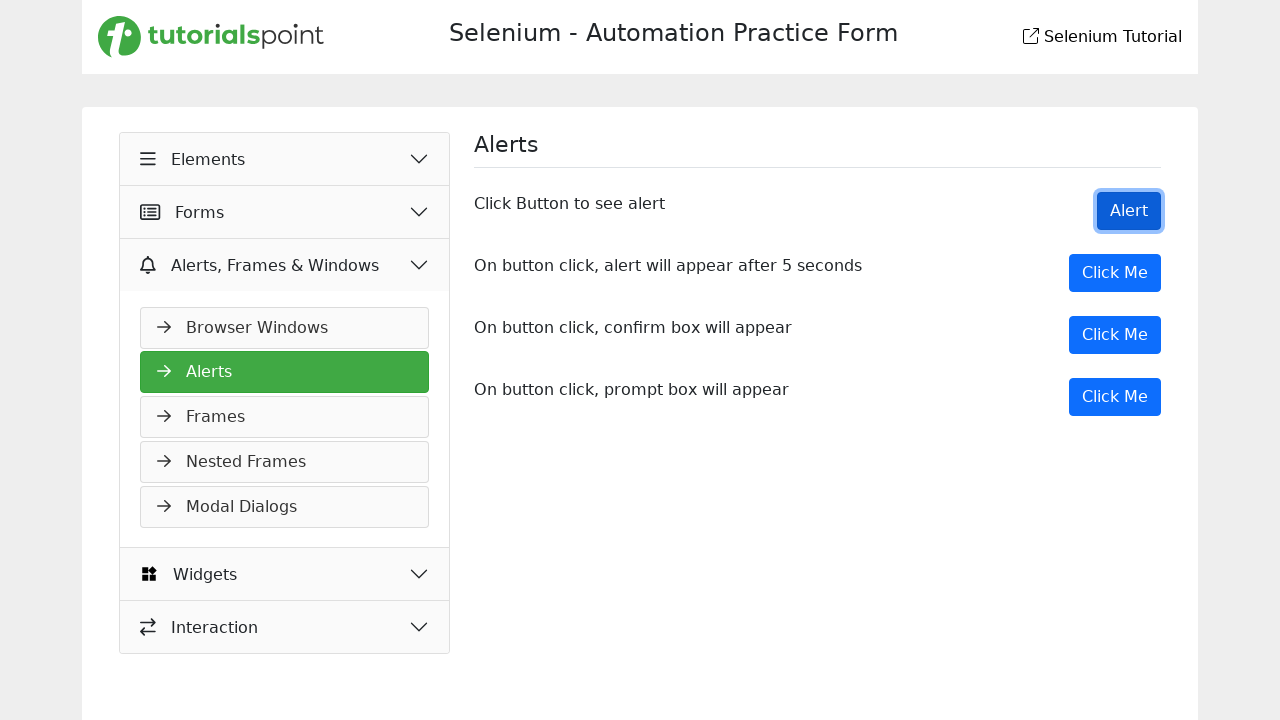